Tests marking all todo items as completed using the toggle all checkbox

Starting URL: https://demo.playwright.dev/todomvc

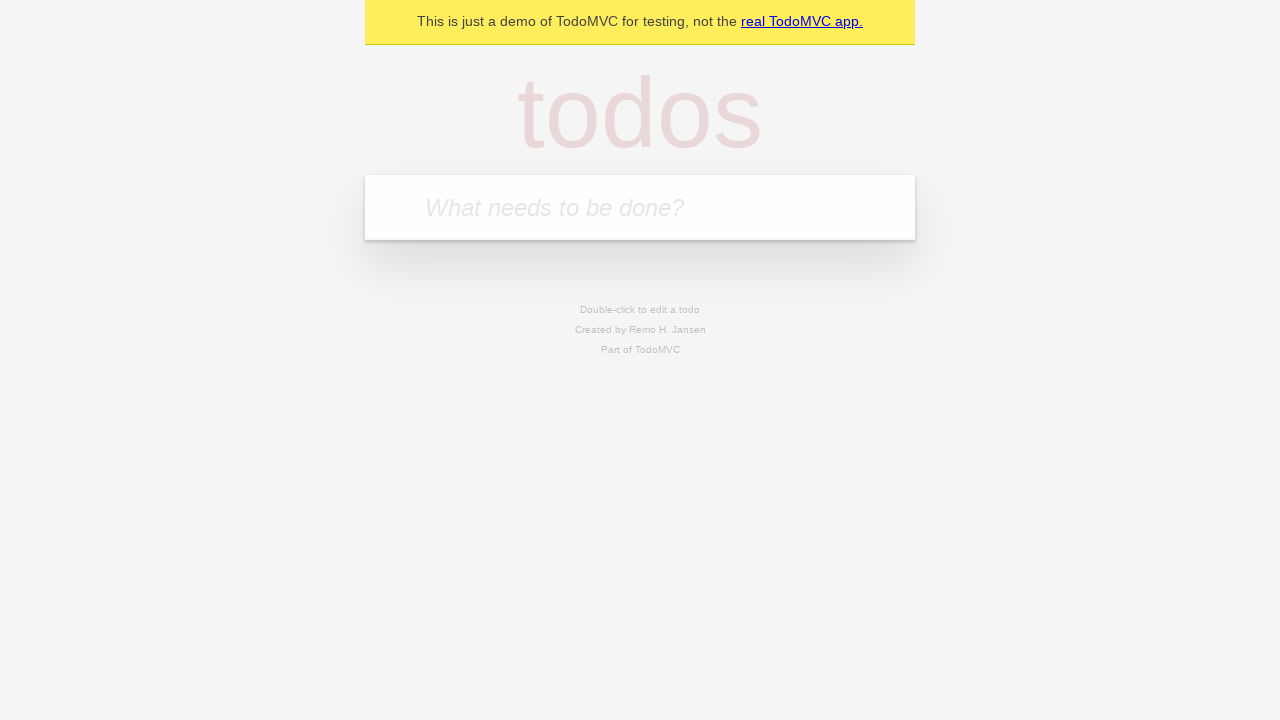

Filled todo input with 'buy some cheese' on internal:attr=[placeholder="What needs to be done?"i]
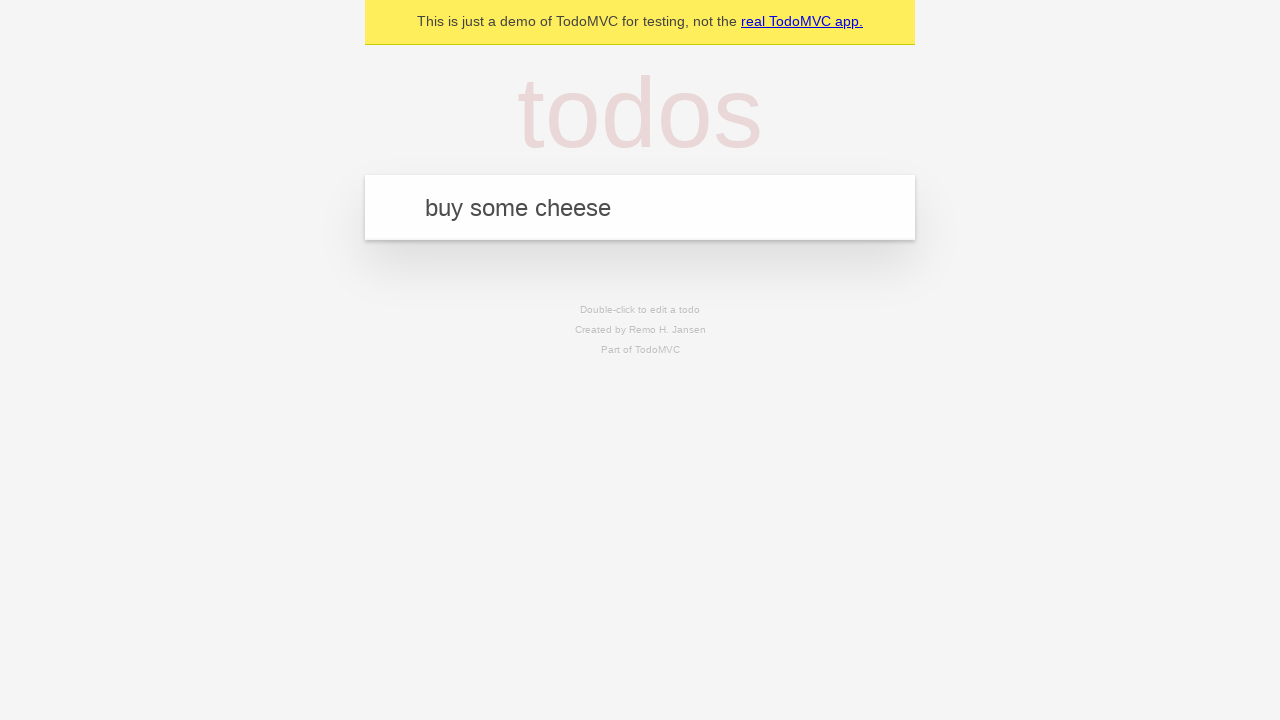

Pressed Enter to add first todo item on internal:attr=[placeholder="What needs to be done?"i]
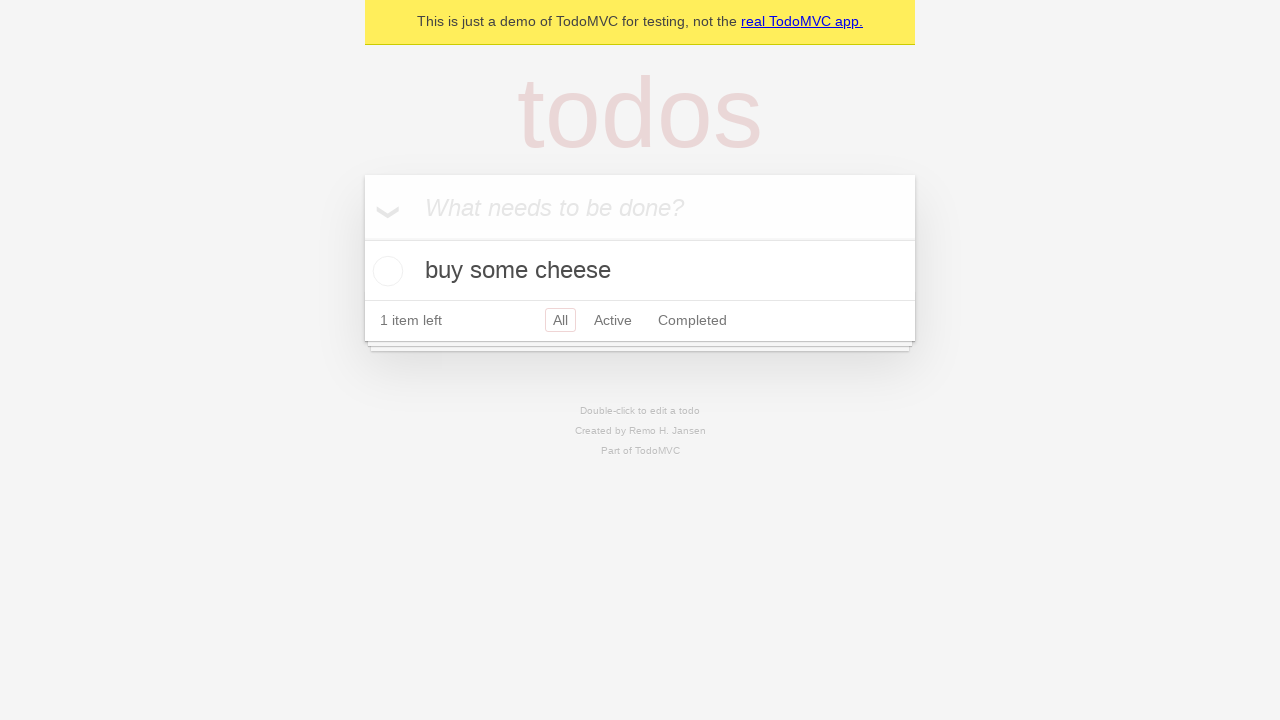

Filled todo input with 'feed the cat' on internal:attr=[placeholder="What needs to be done?"i]
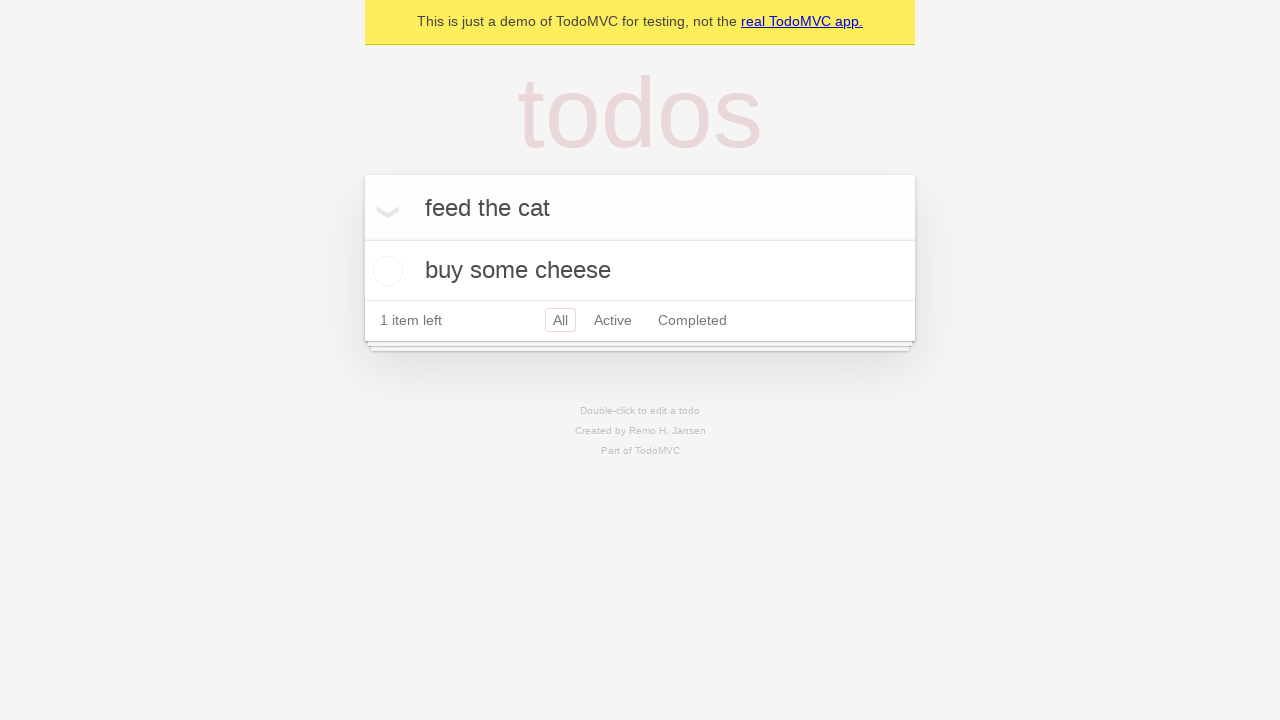

Pressed Enter to add second todo item on internal:attr=[placeholder="What needs to be done?"i]
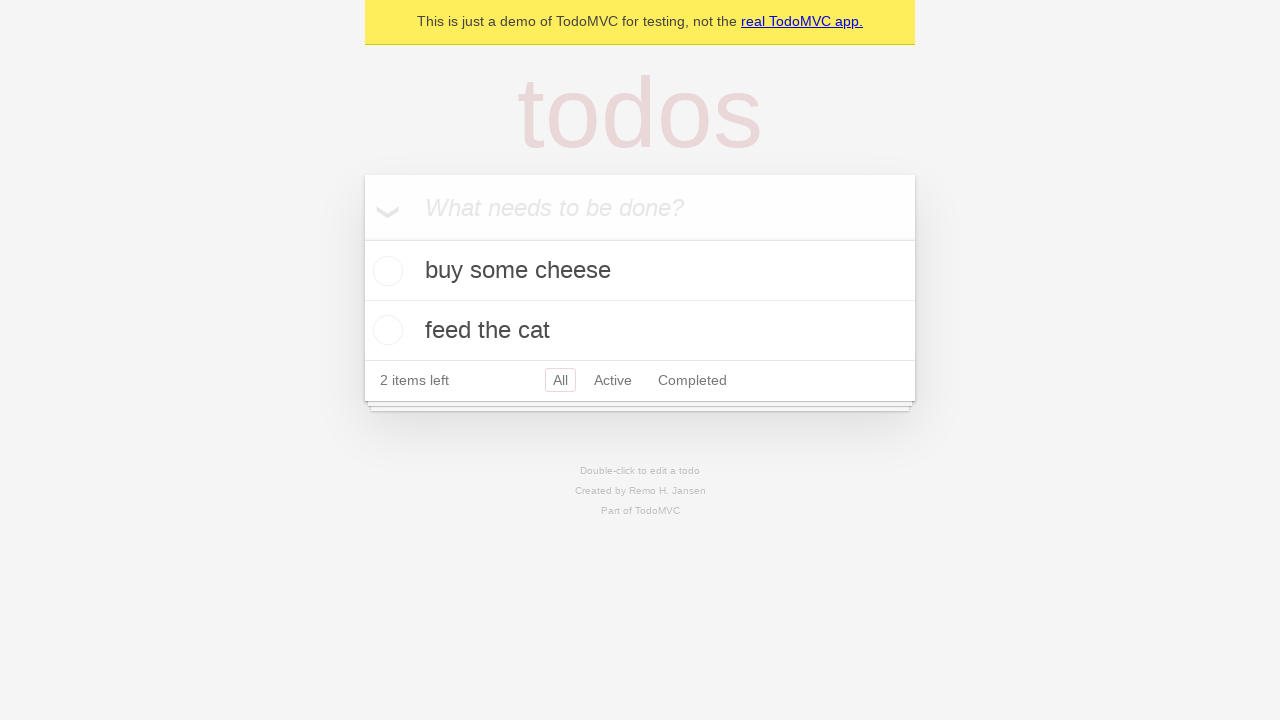

Filled todo input with 'book a doctors appointment' on internal:attr=[placeholder="What needs to be done?"i]
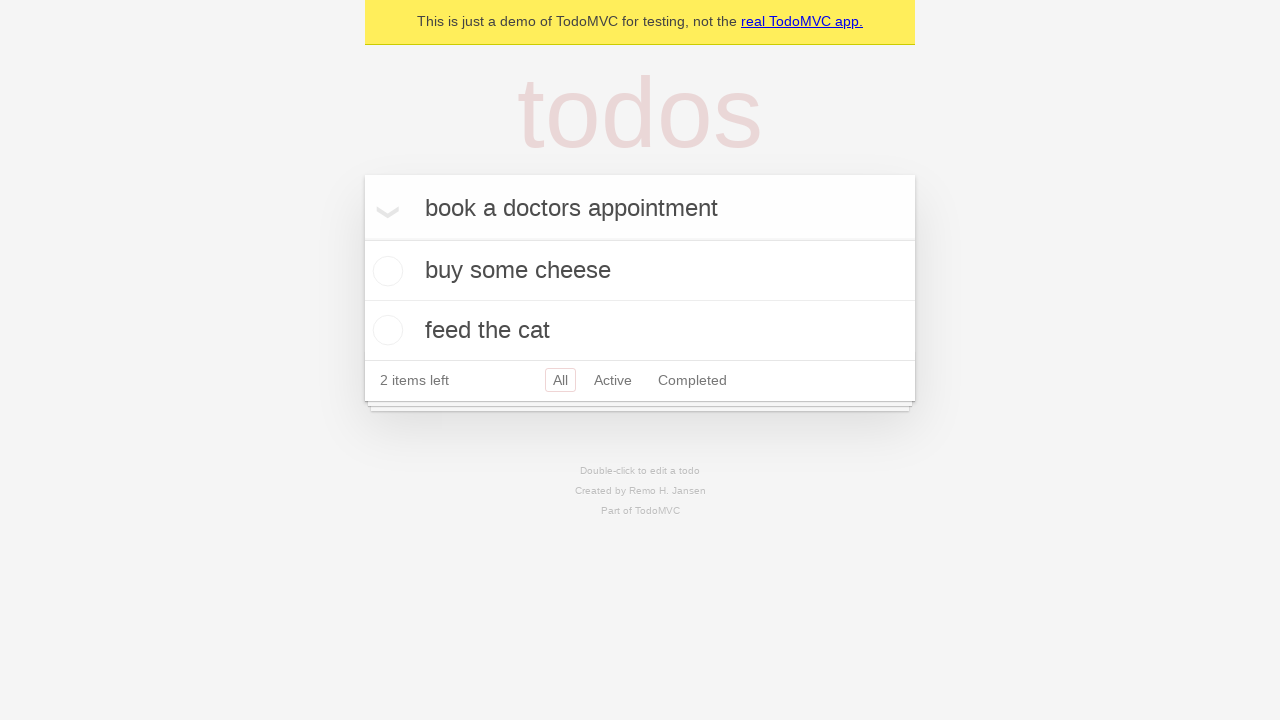

Pressed Enter to add third todo item on internal:attr=[placeholder="What needs to be done?"i]
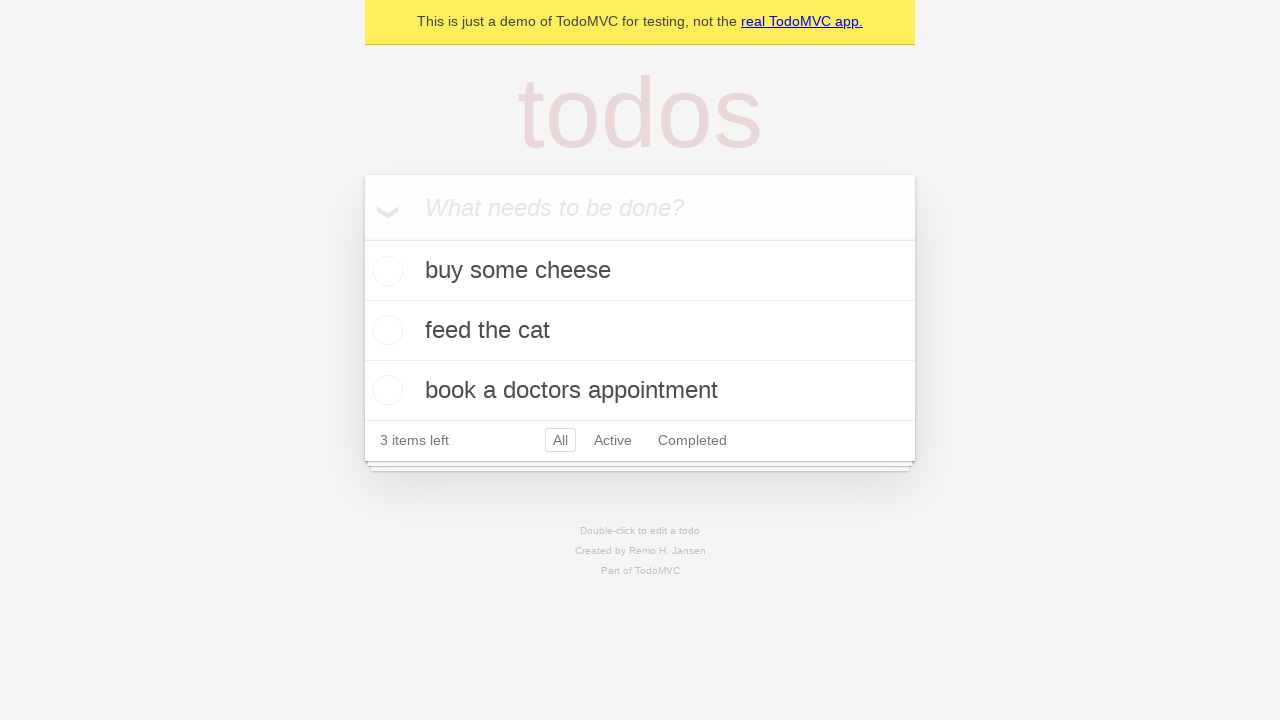

Checked 'Mark all as complete' checkbox to mark all items as completed at (362, 238) on internal:label="Mark all as complete"i
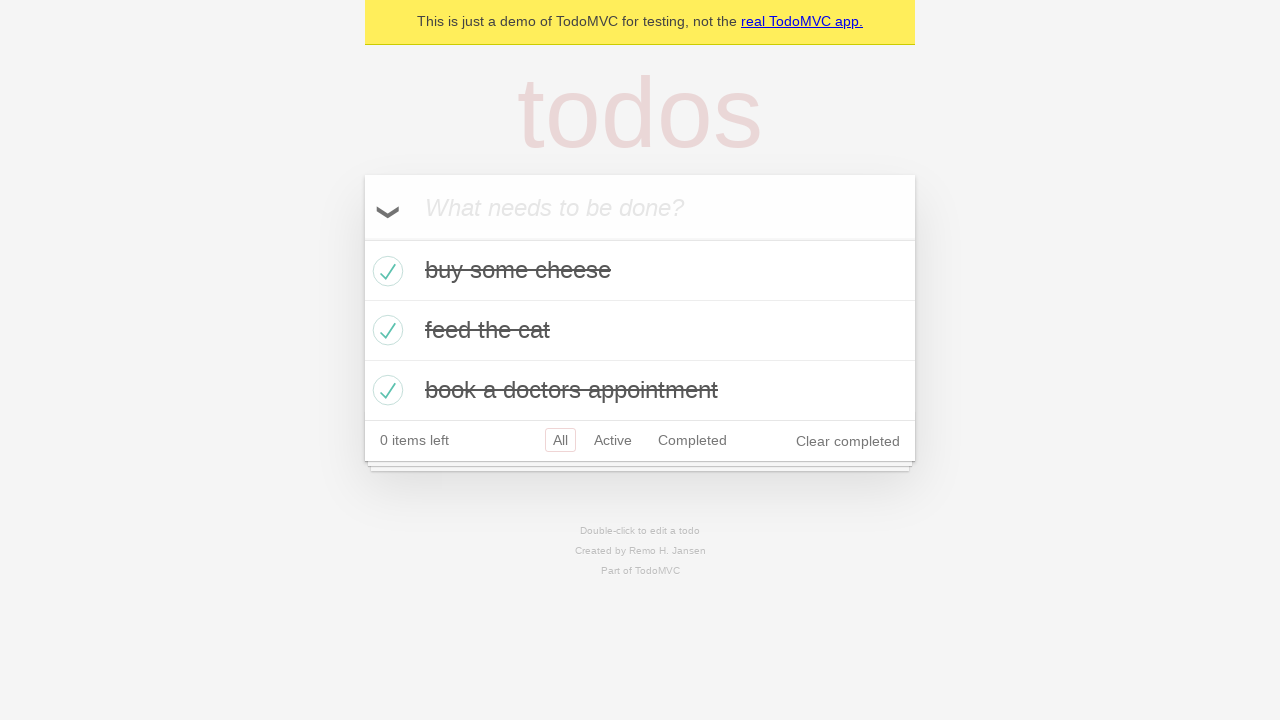

All todo items marked as completed
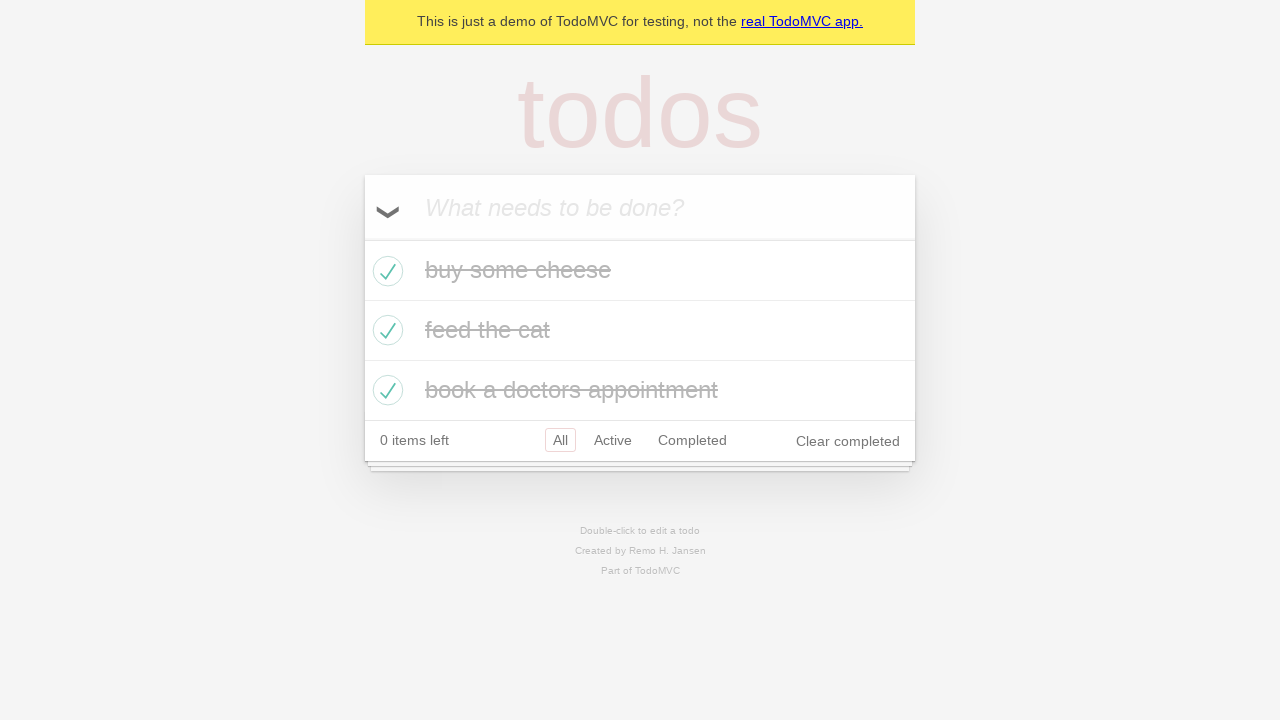

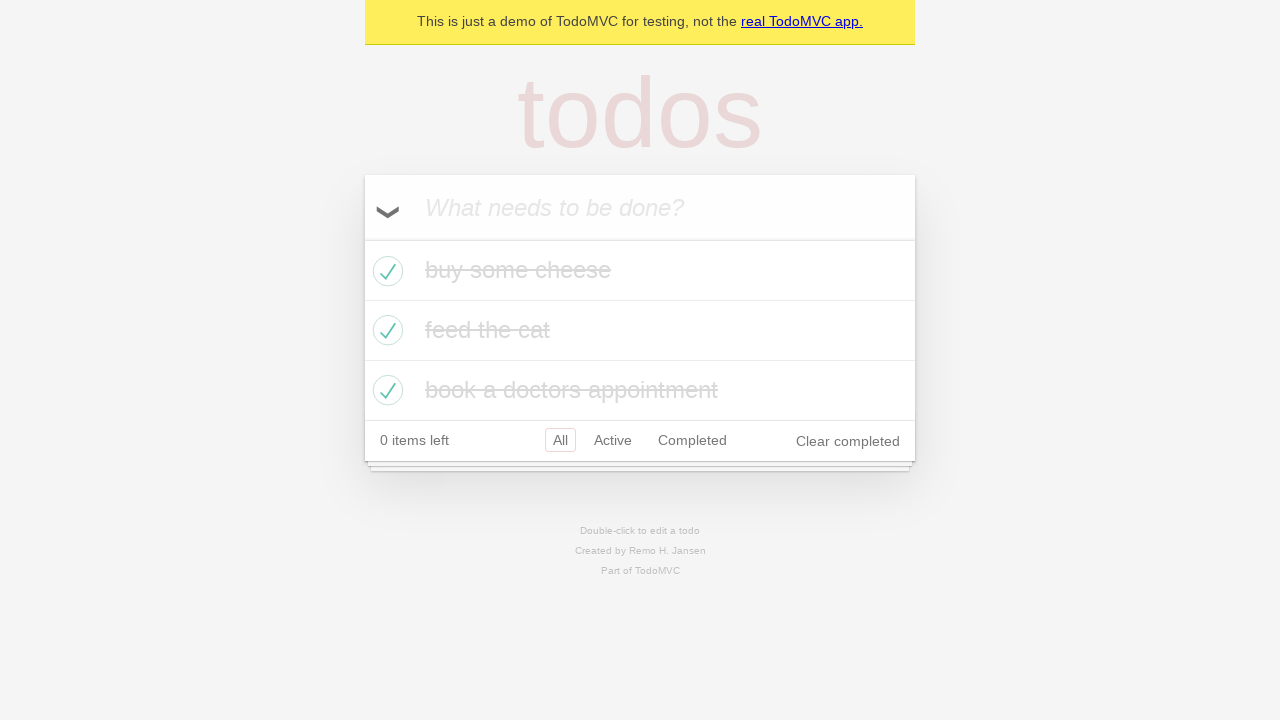